Tests handling of JavaScript alert popup by accepting the alert dialog

Starting URL: https://www.w3schools.com/js/tryit.asp?filename=tryjs_alert

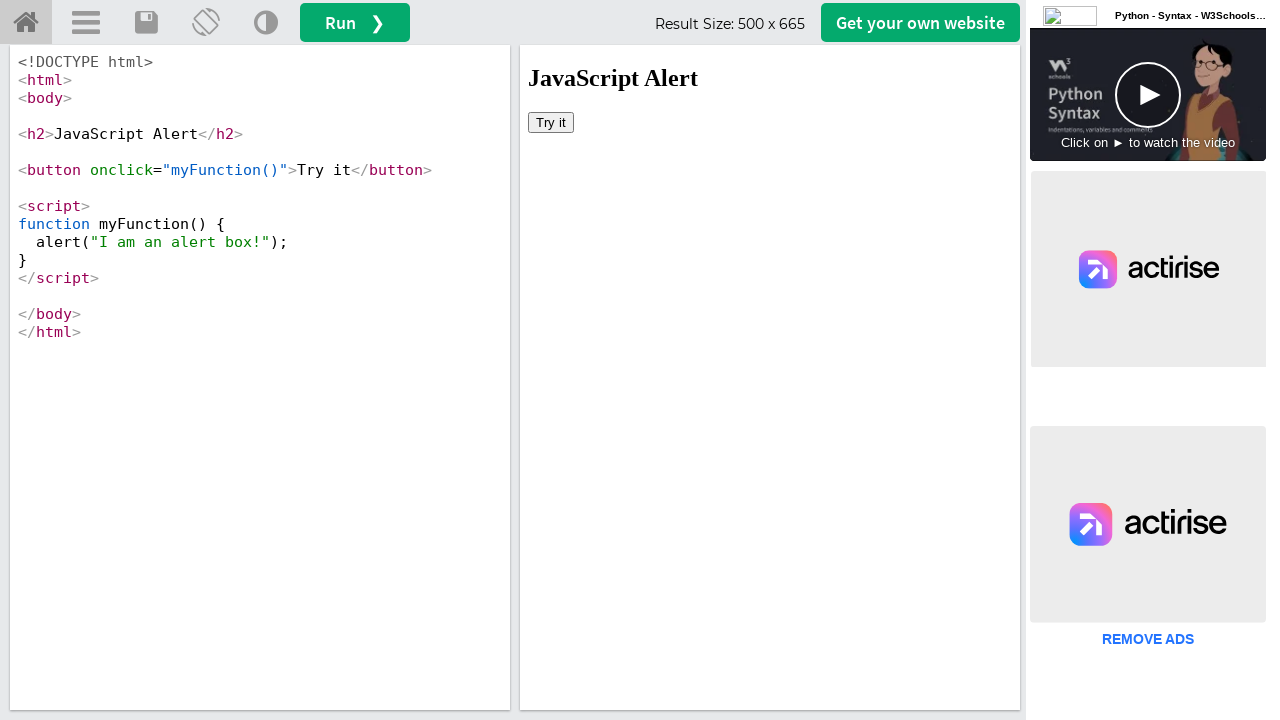

Clicked 'Try it' button in iframe at (551, 122) on iframe[name='iframeResult'] >> internal:control=enter-frame >> xpath=//button[te
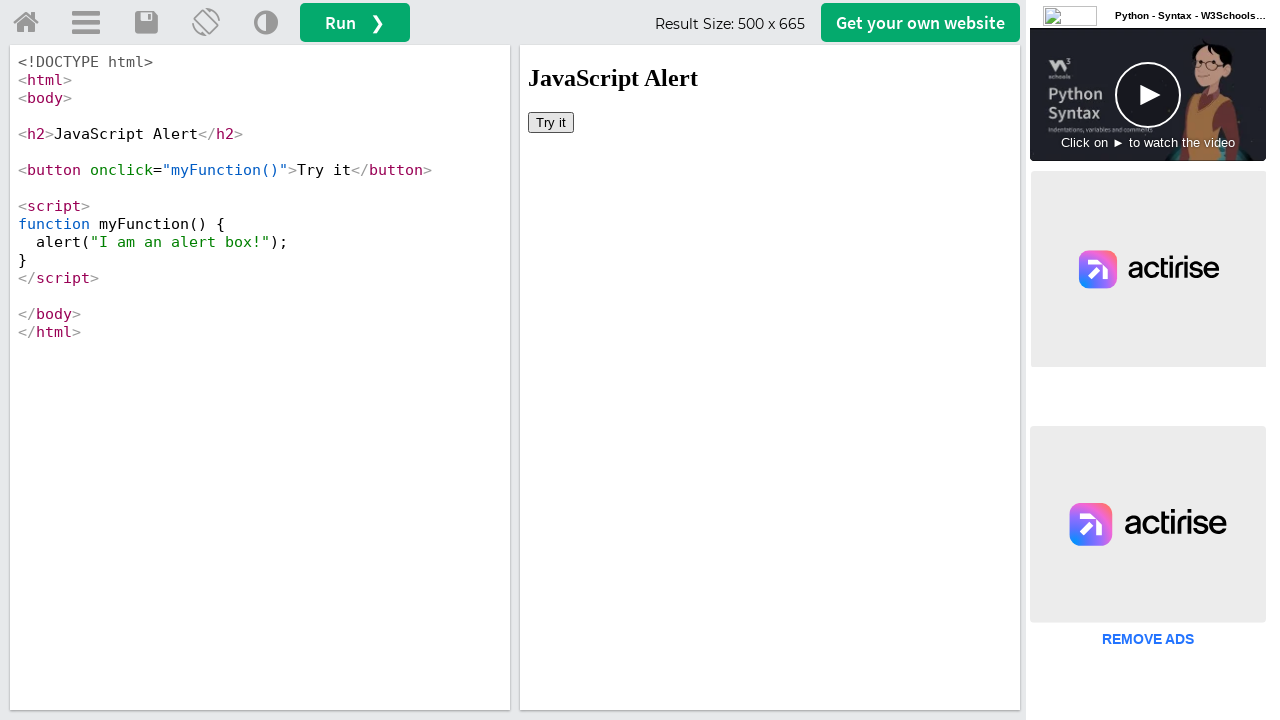

Registered dialog handler to accept alert popup
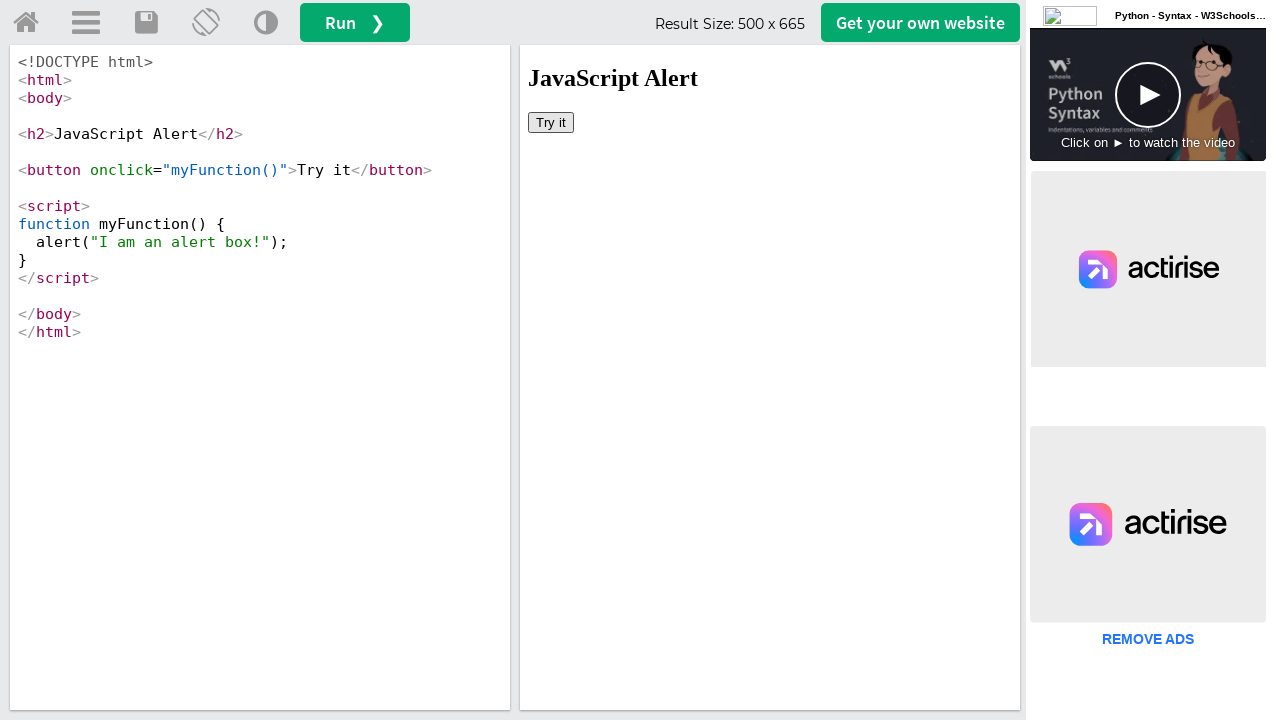

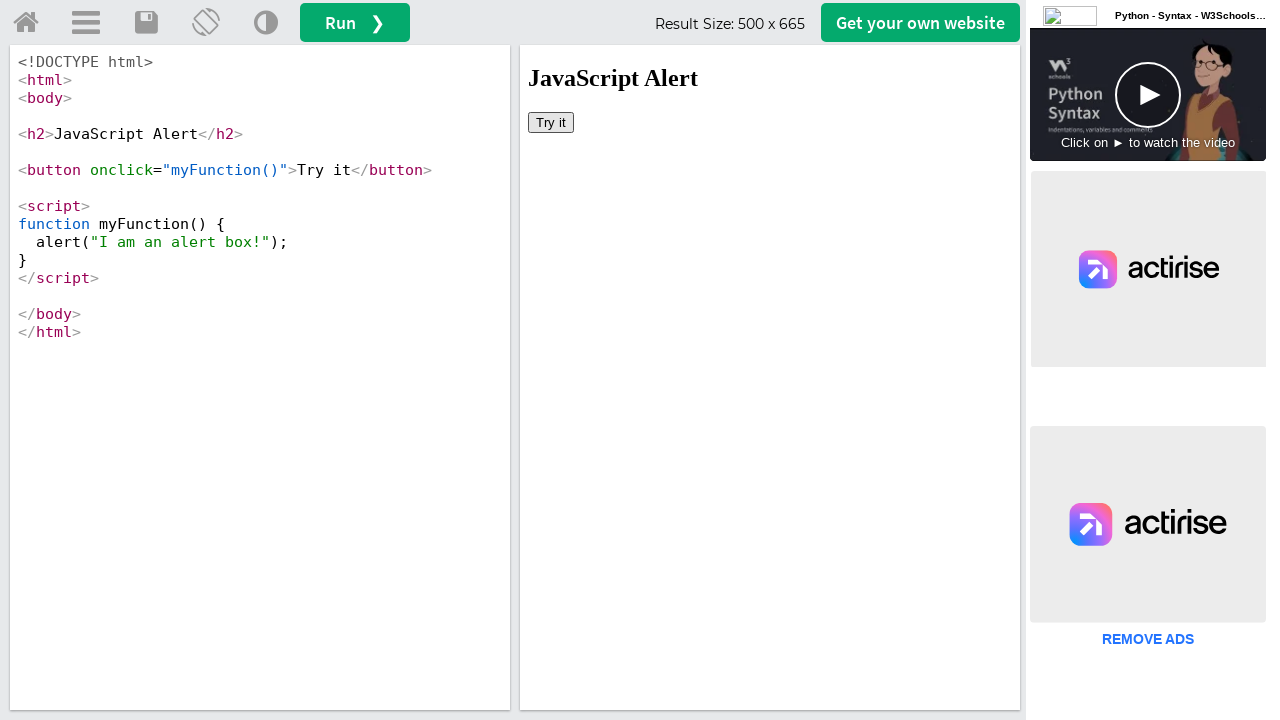